Tests the contact form functionality on Demoblaze by opening the contact modal, filling in email, name, and message fields, submitting the form, and accepting the confirmation alert.

Starting URL: https://demoblaze.com/

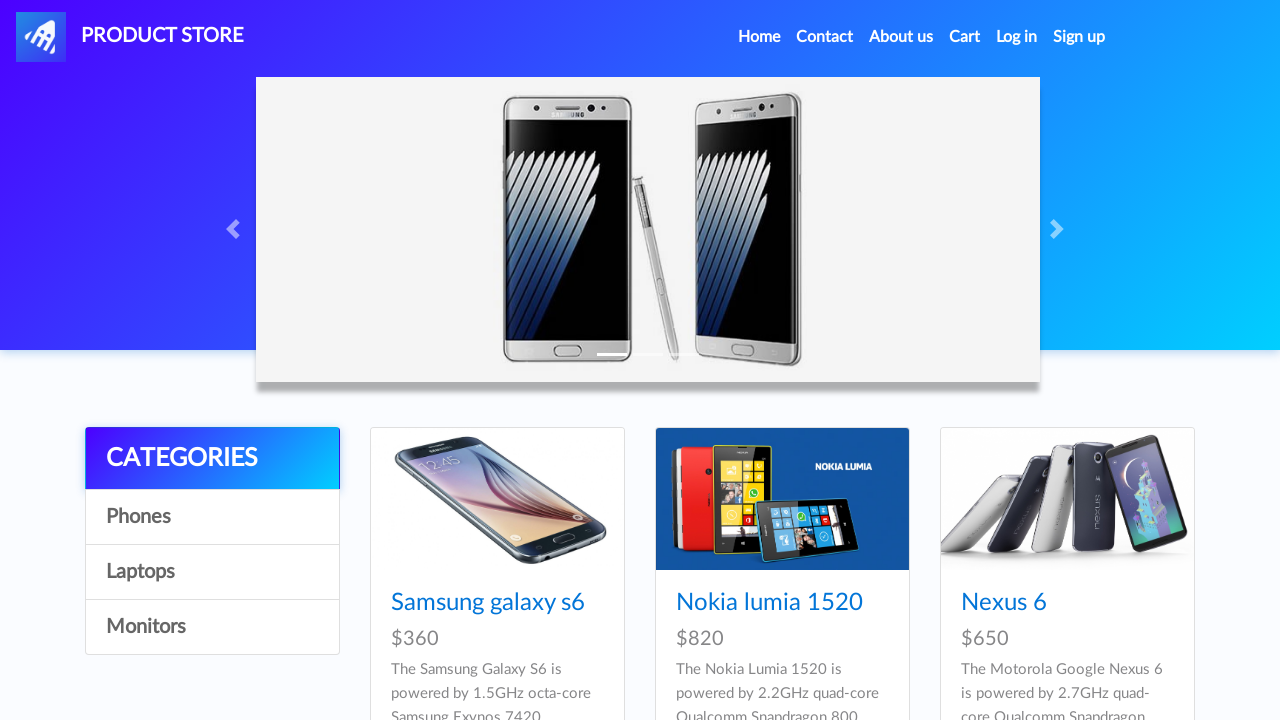

Clicked Contact link to open contact modal at (825, 37) on xpath=//a[text()='Contact']
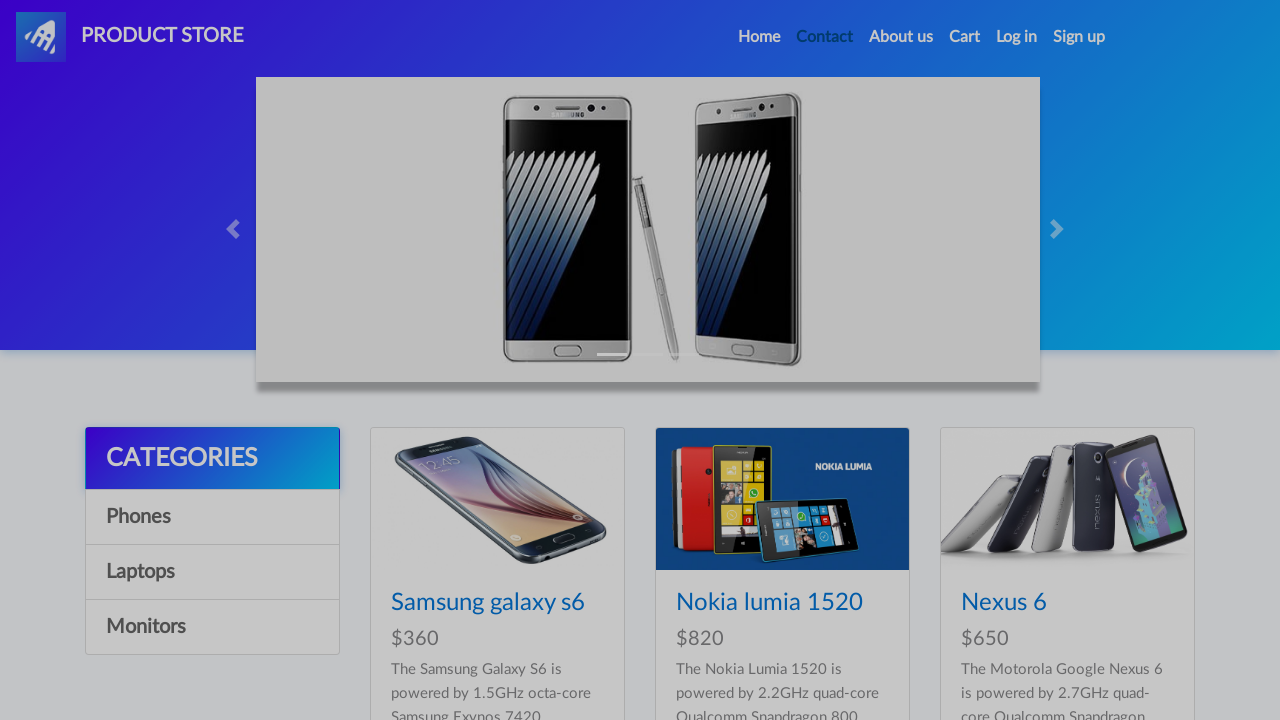

Contact form email field became visible
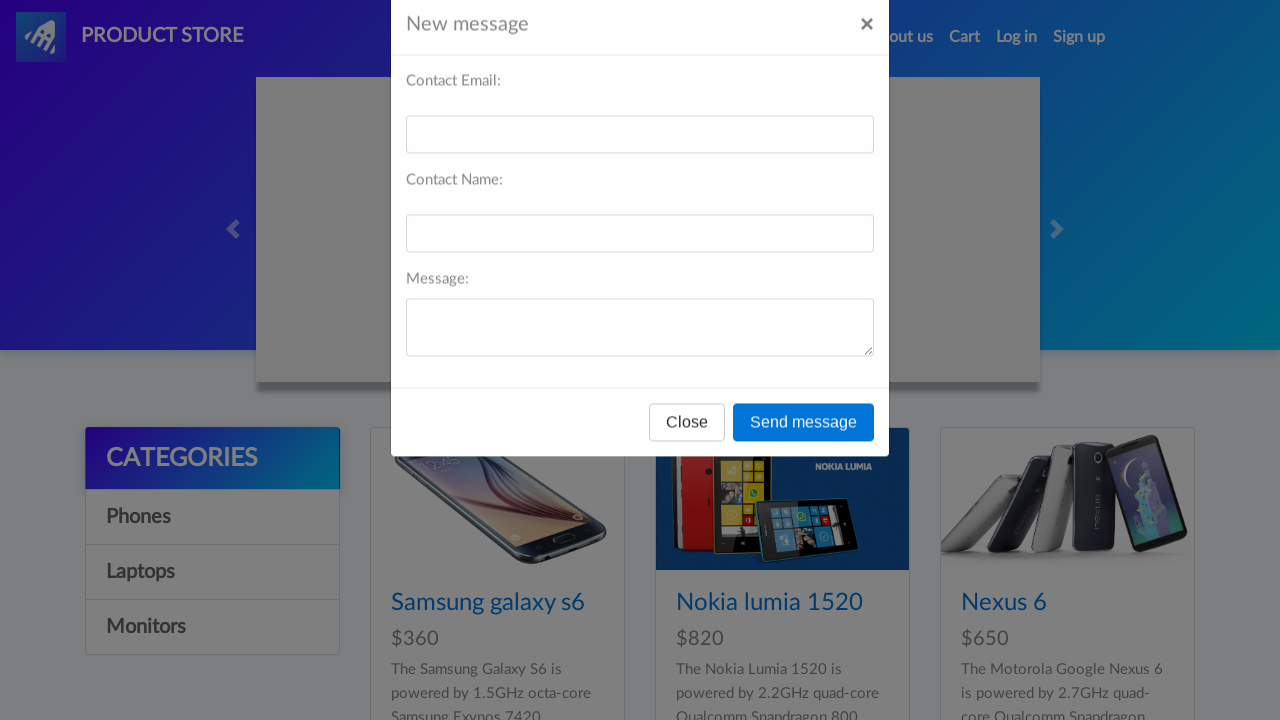

Filled email field with 'john.doe@testmail.com' on #recipient-email
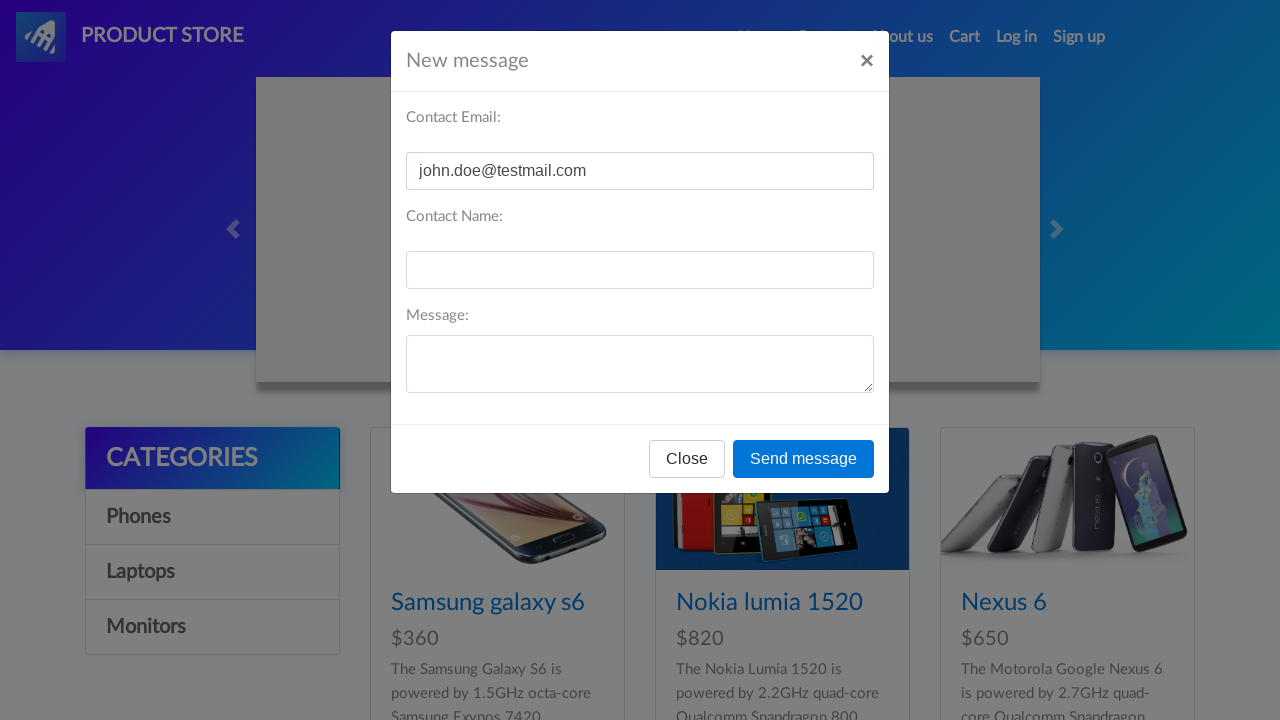

Filled name field with 'John Doe' on #recipient-name
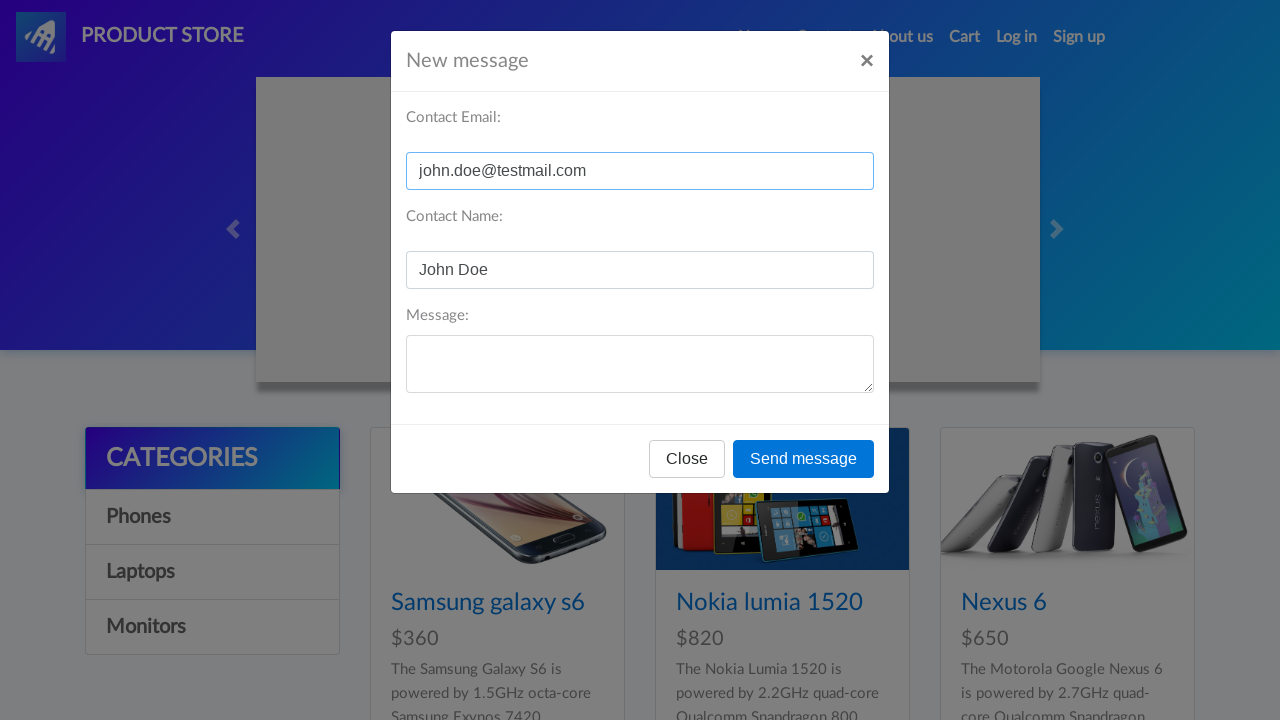

Filled message field with contact inquiry on #message-text
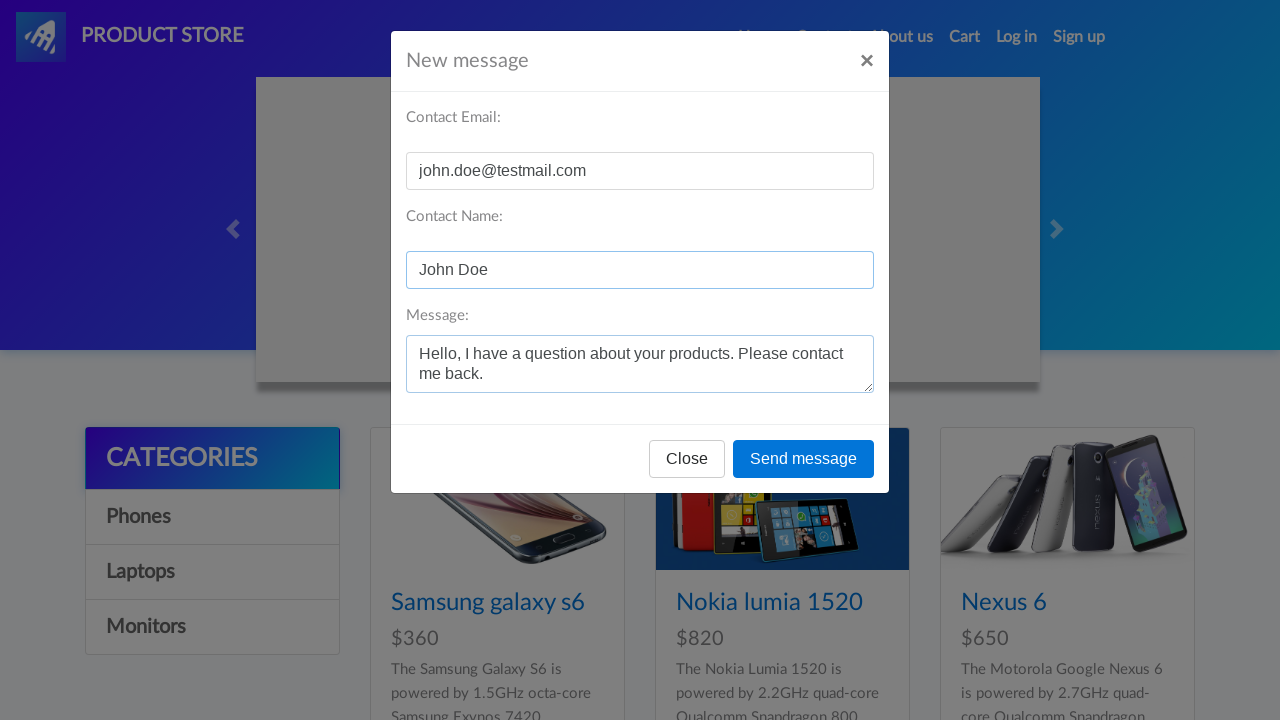

Clicked Send message button to submit contact form at (804, 459) on xpath=//button[text()='Send message']
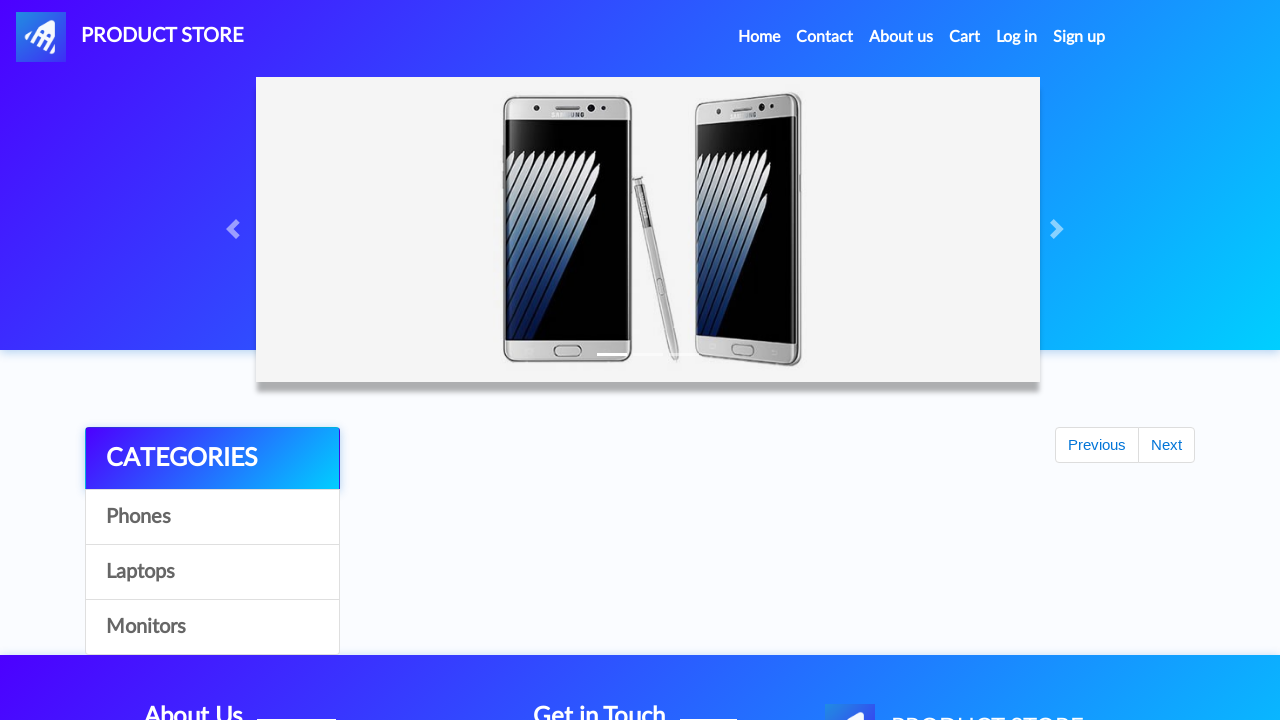

Set up dialog handler to accept confirmation alert
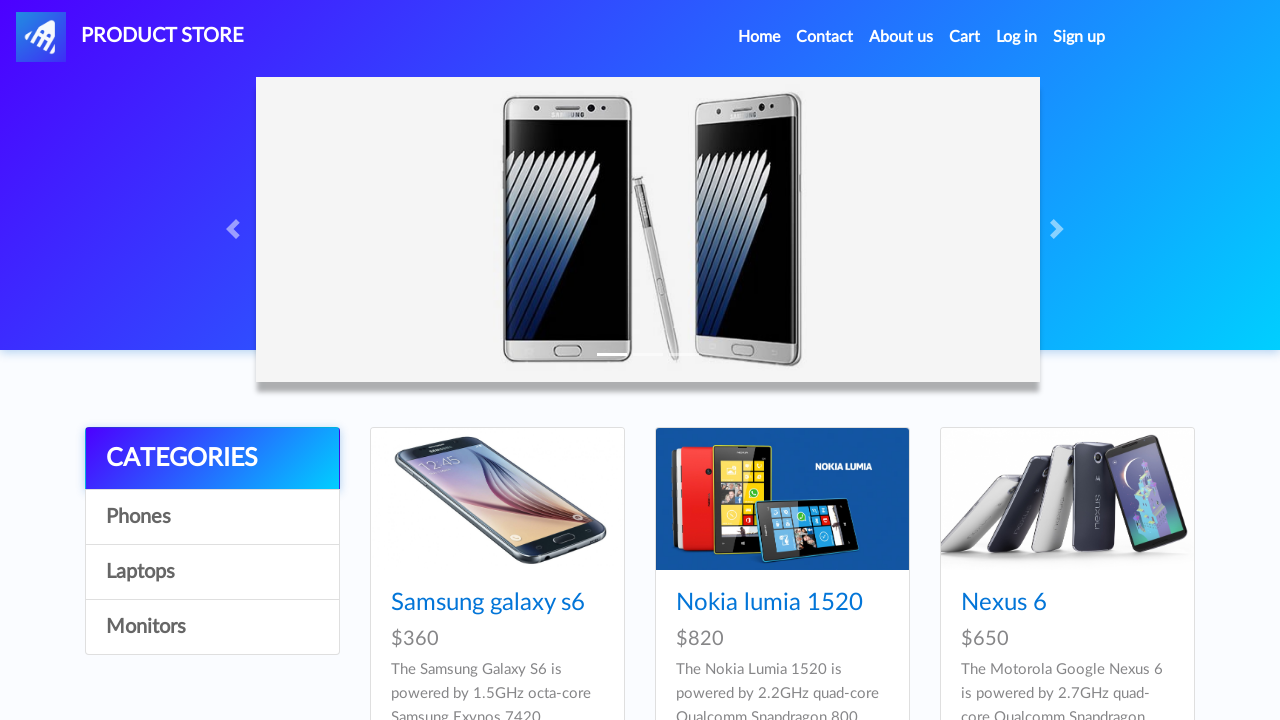

Waited for alert confirmation to appear and be handled
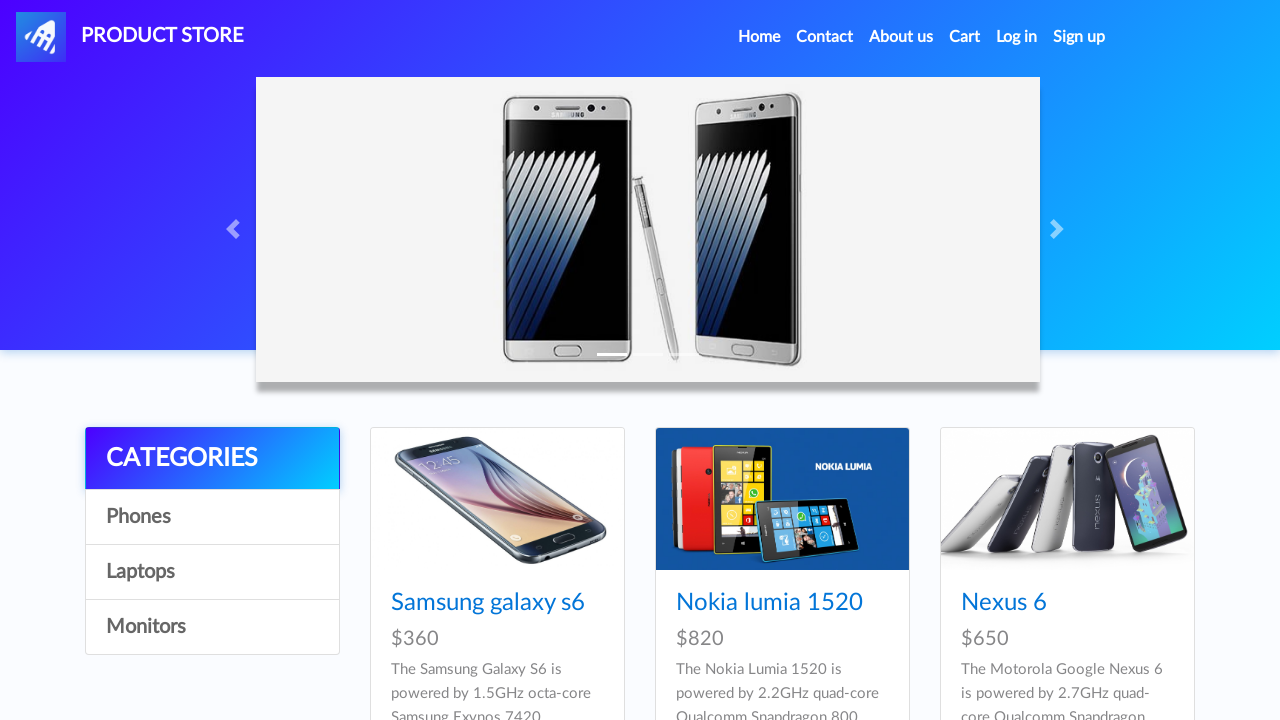

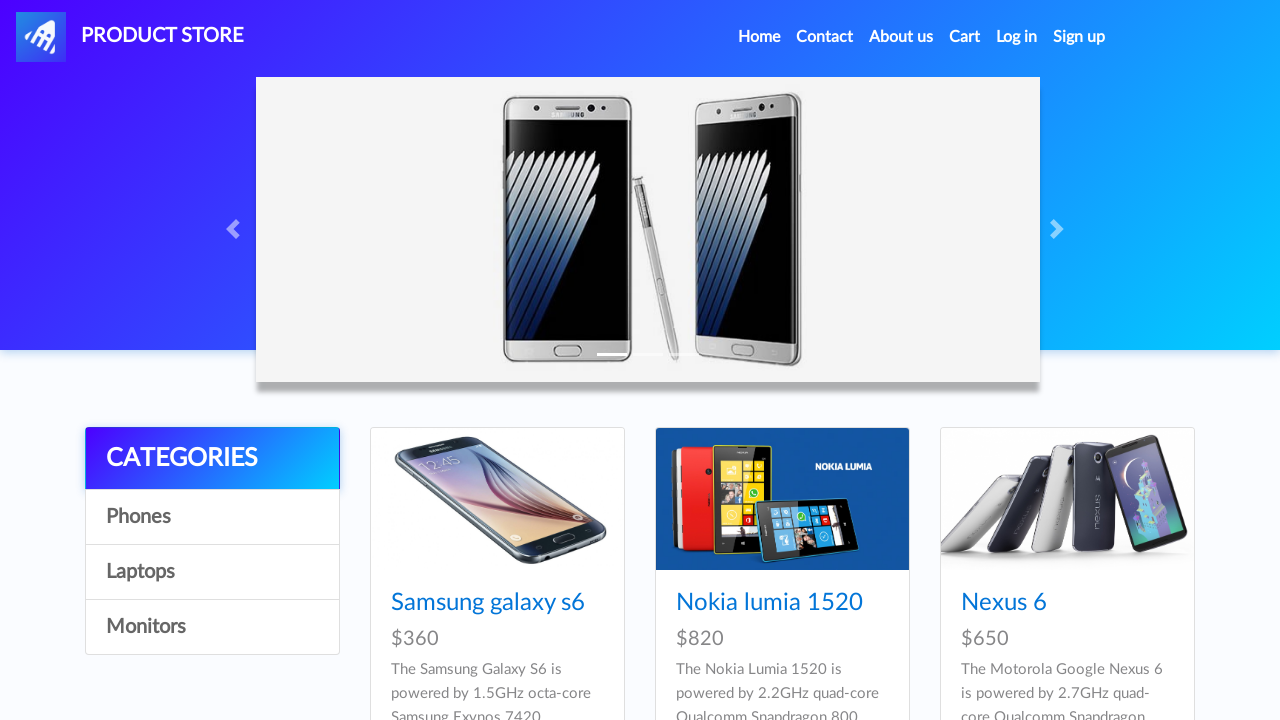